Tests prompt alert handling by navigating to the prompt alert section, triggering the alert, entering text, and accepting it

Starting URL: https://demo.automationtesting.in/Alerts.html

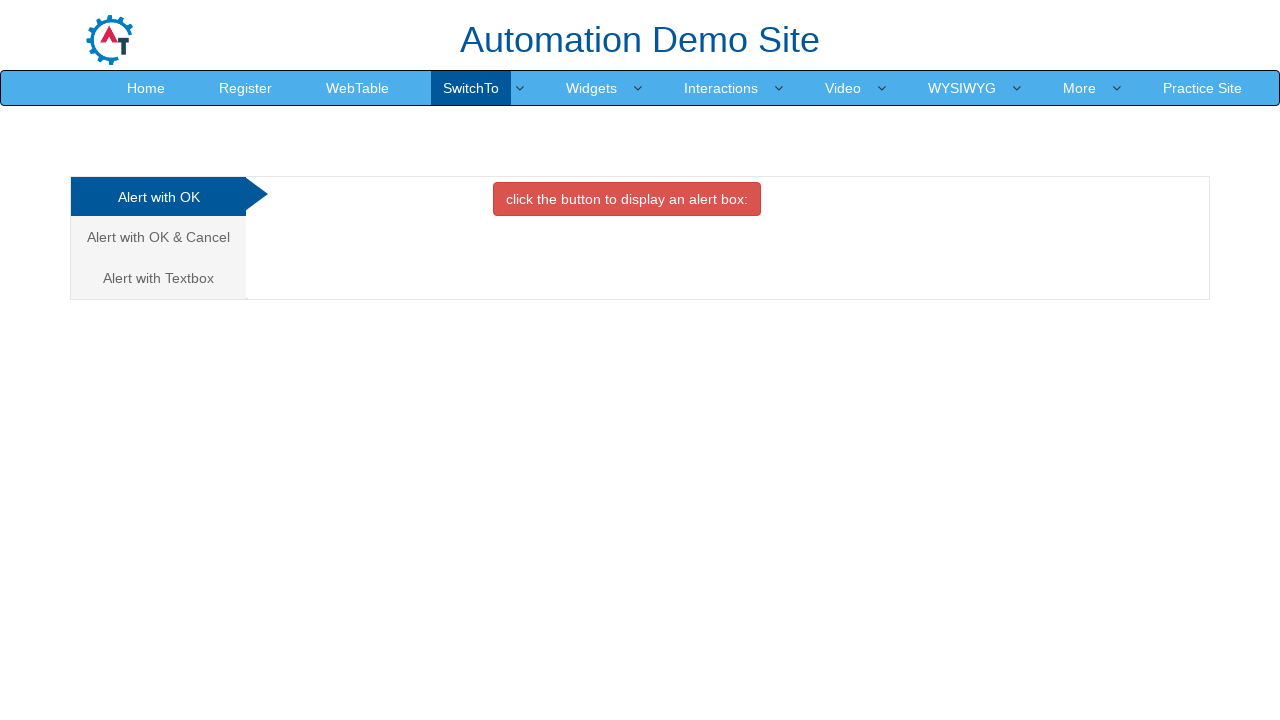

Clicked on 'Alert with Textbox' link to navigate to prompt alert section at (158, 278) on xpath=//a[contains(text(), 'Alert with Textbox')]
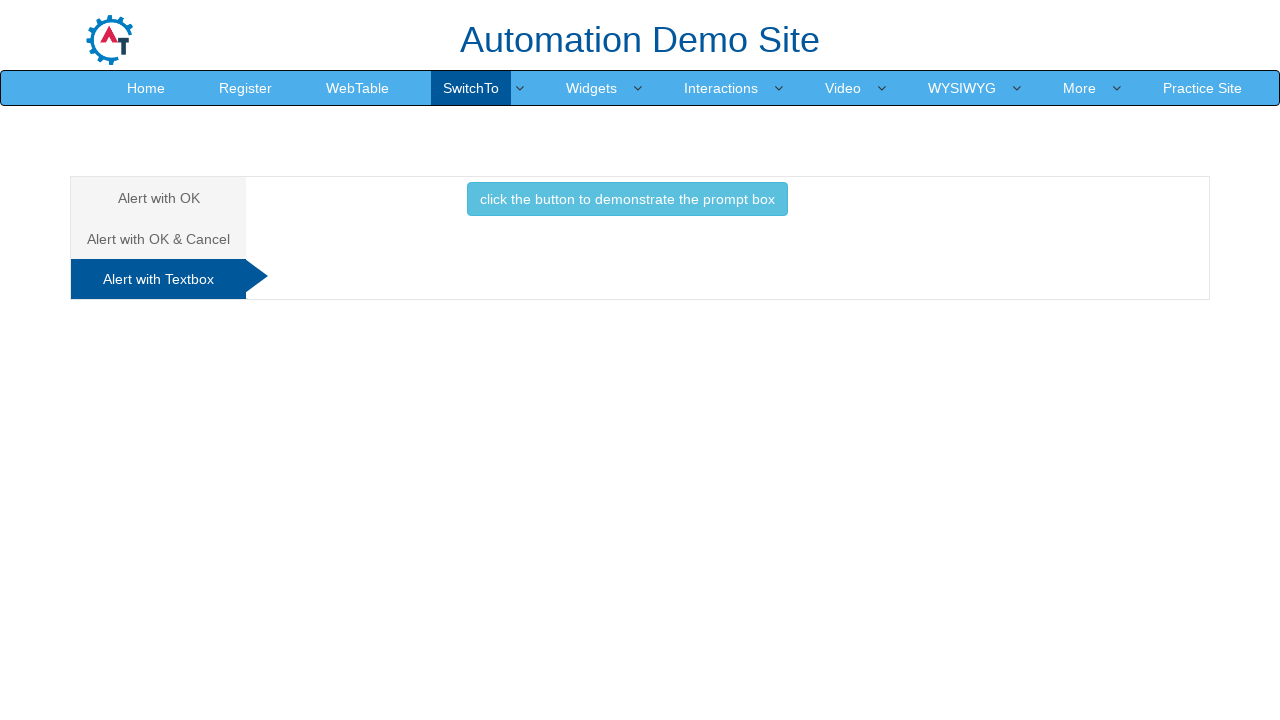

Clicked button to trigger the prompt alert at (627, 199) on xpath=//button[@class='btn btn-info']
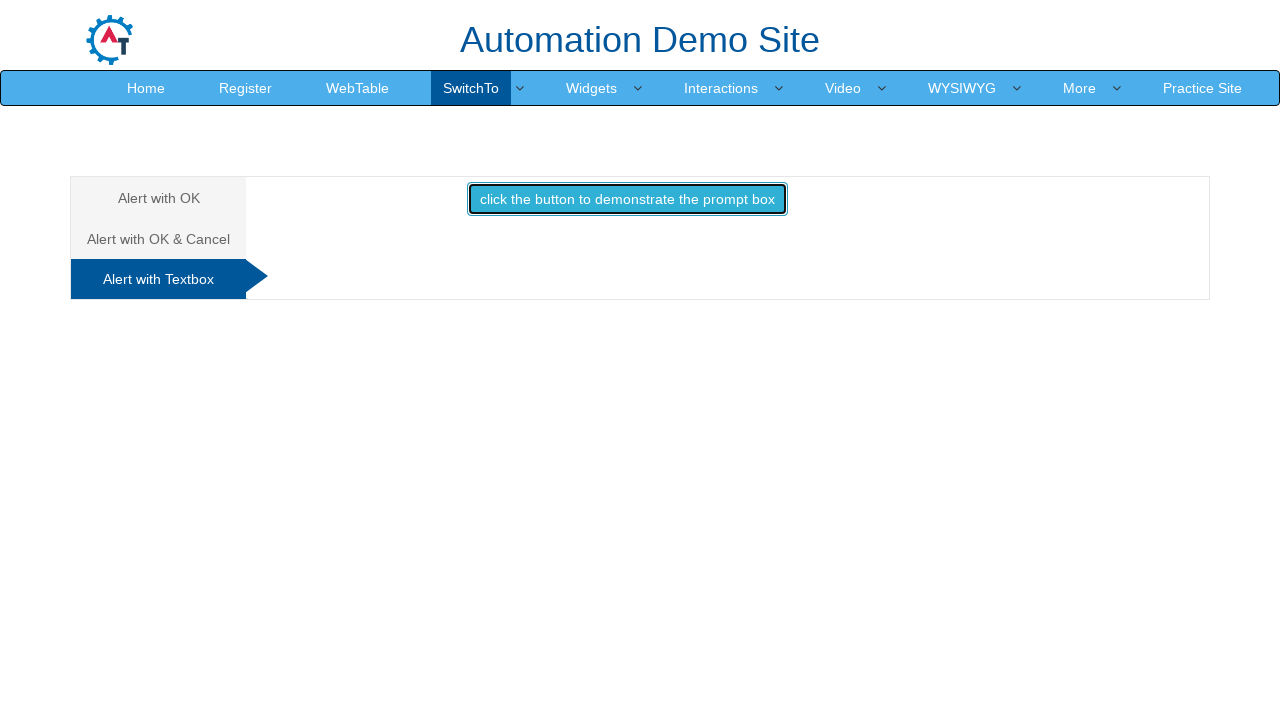

Set up dialog handler to accept prompt alert with text 'Achyuth'
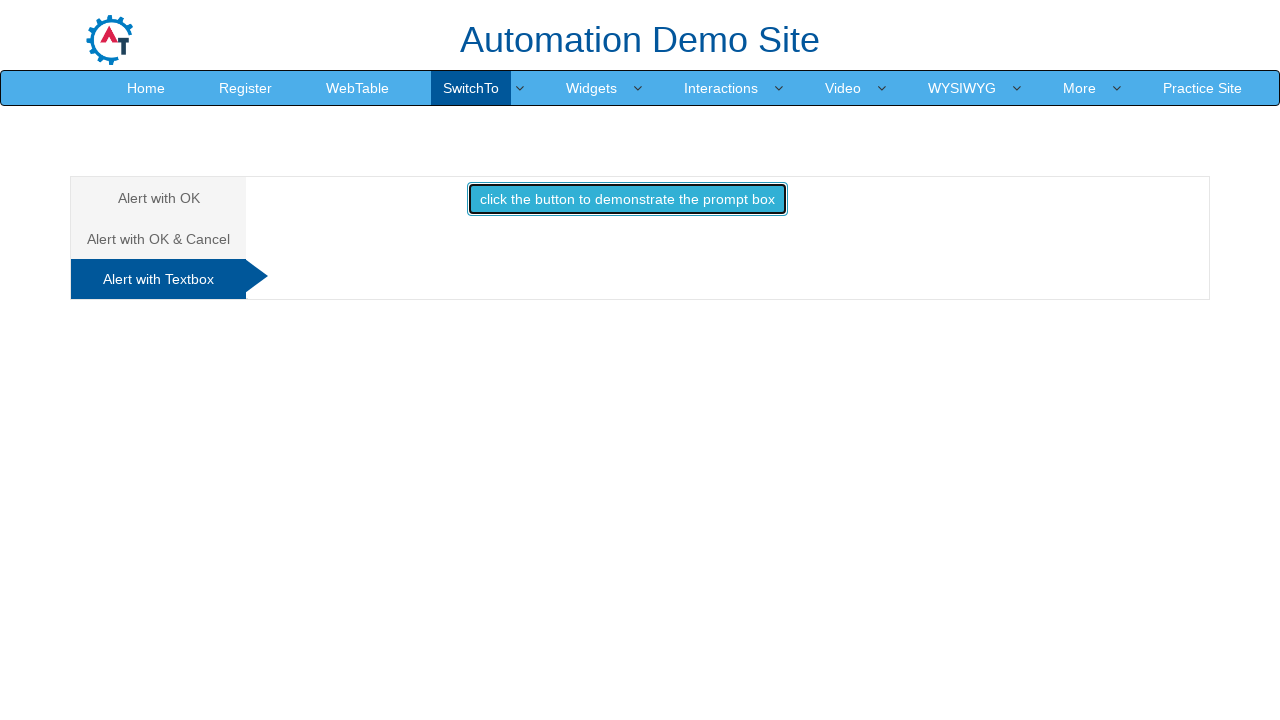

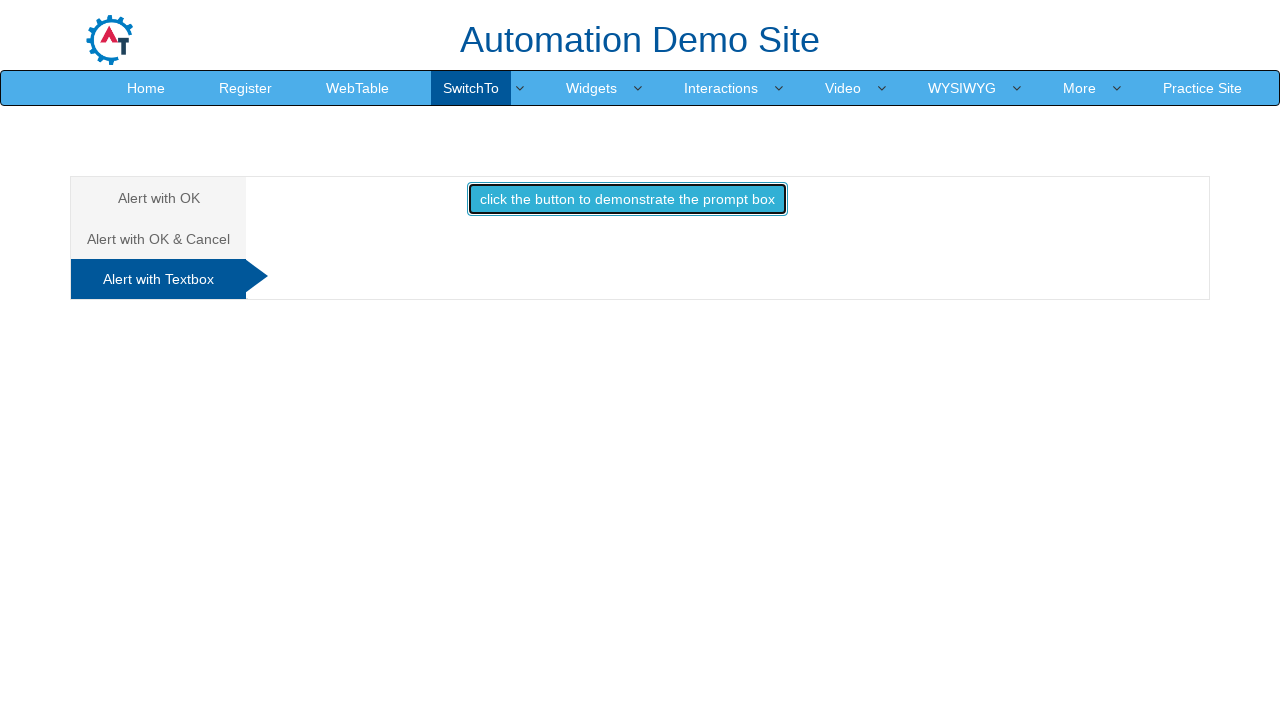